Navigates to the Ubuntu homepage and verifies that links are present on the page.

Starting URL: http://www.ubuntu.com/

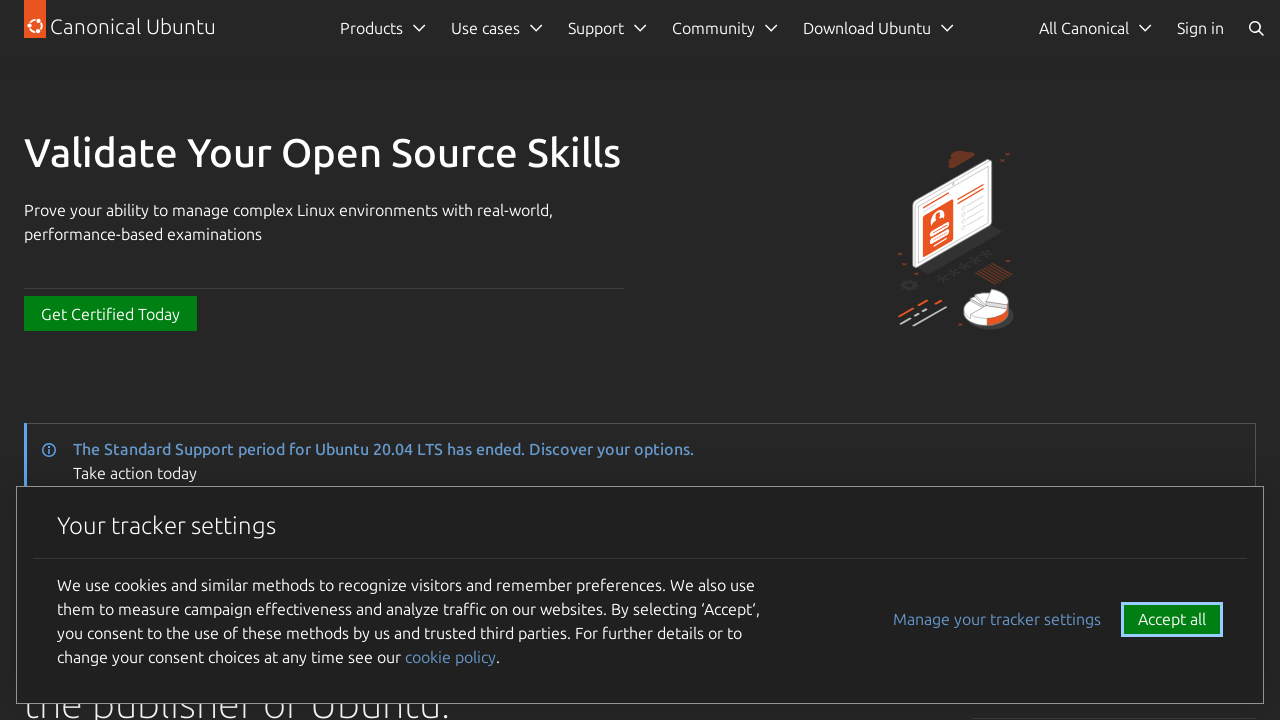

Navigated to Ubuntu homepage
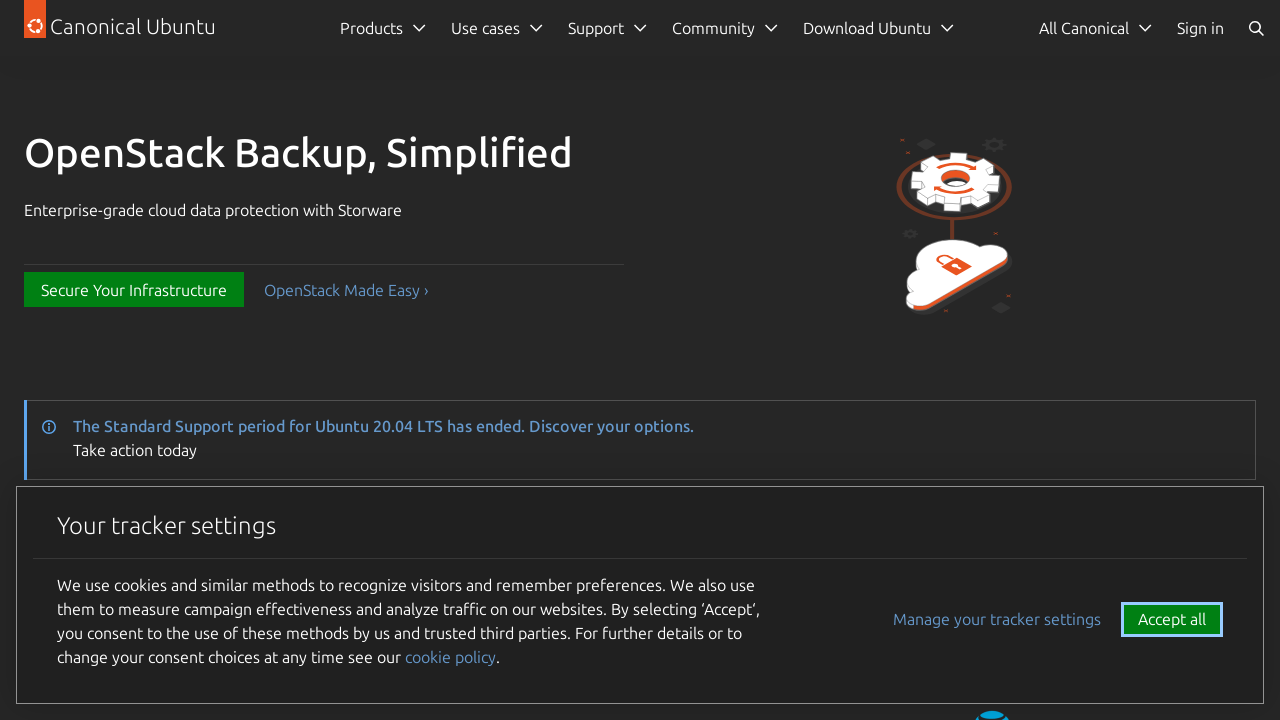

Waited for links to be present on the page
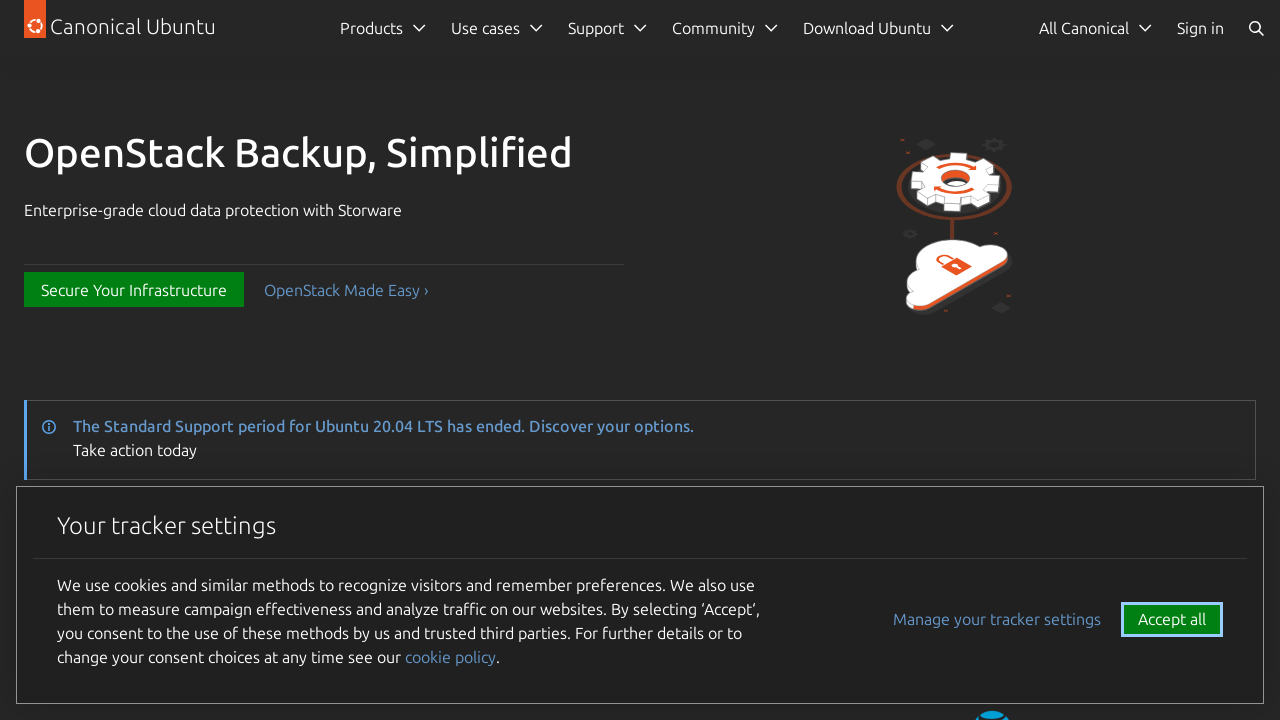

Located all links on the page
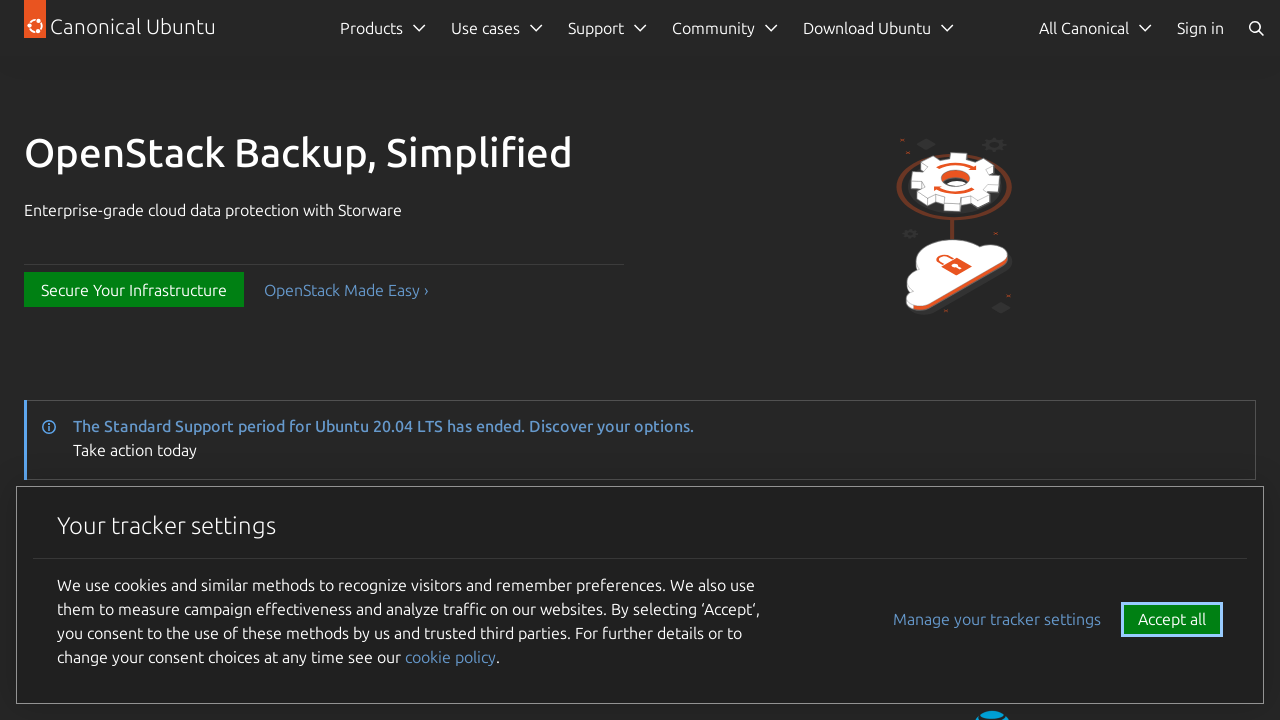

Verified that links are present on the Ubuntu homepage
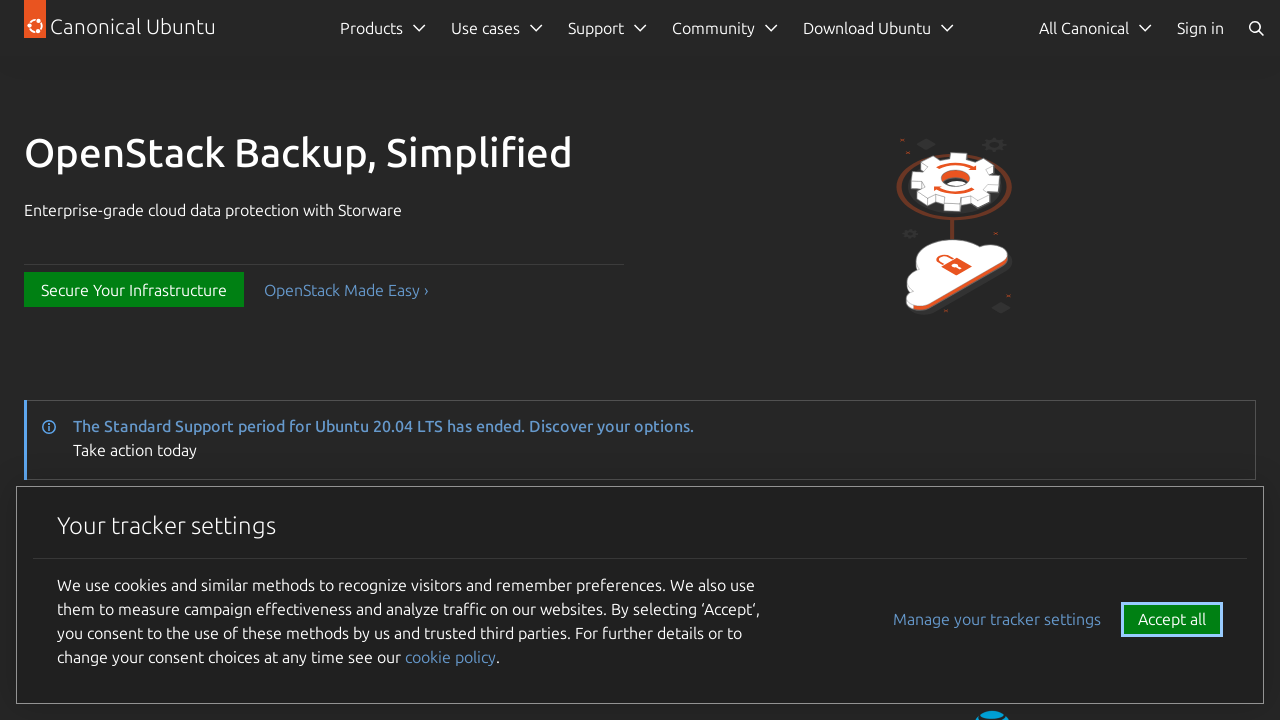

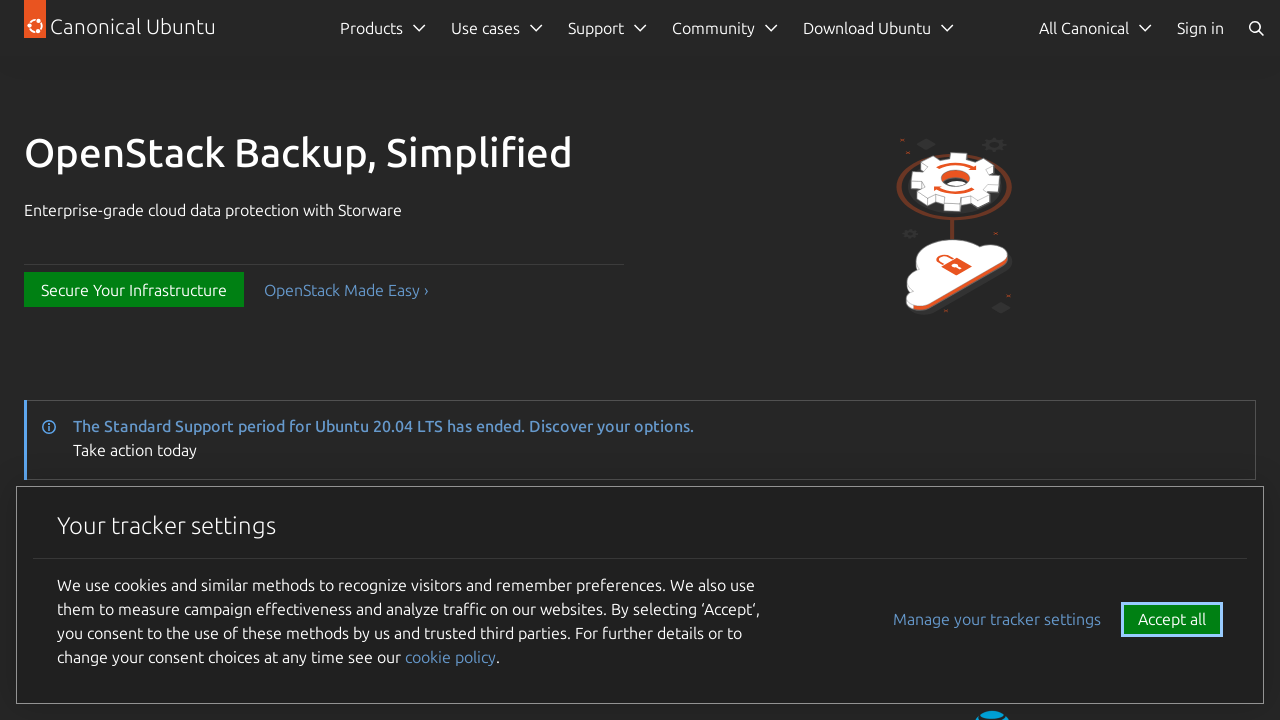